Tests the Rent-A-Cat page by verifying the rent and return buttons are present.

Starting URL: https://cs1632.appspot.com/

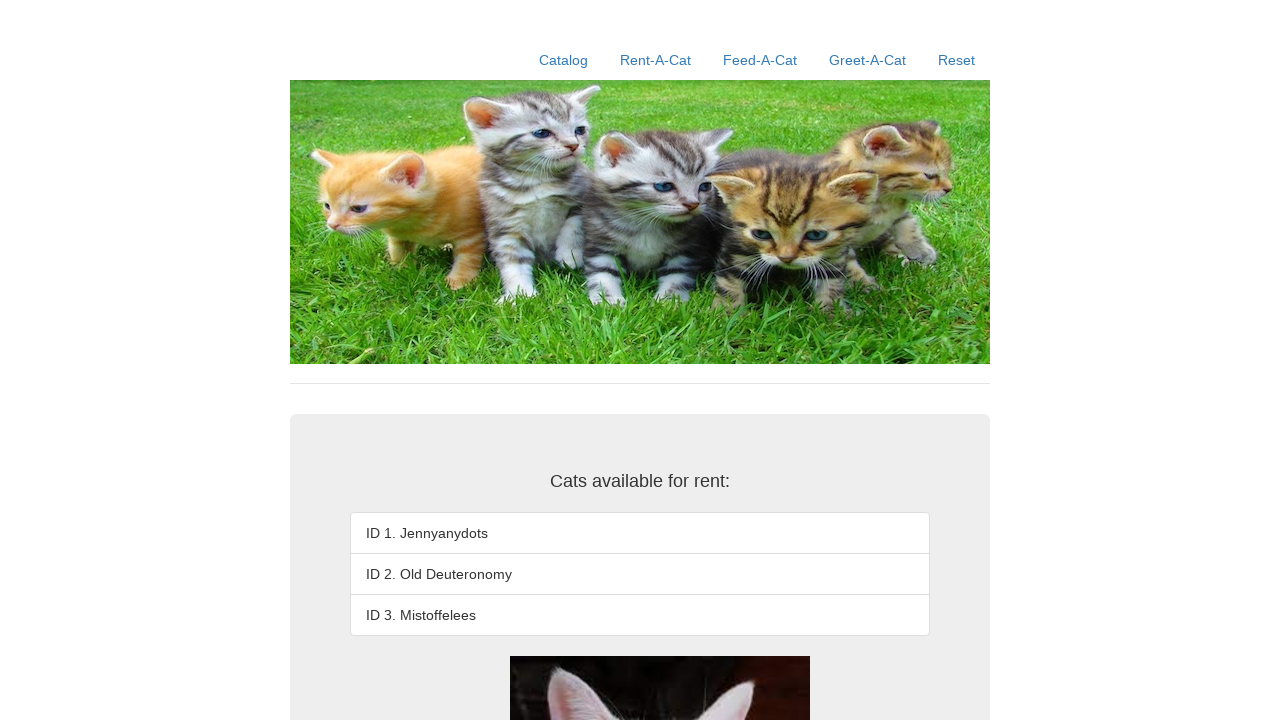

Navigated to Rent-A-Cat homepage
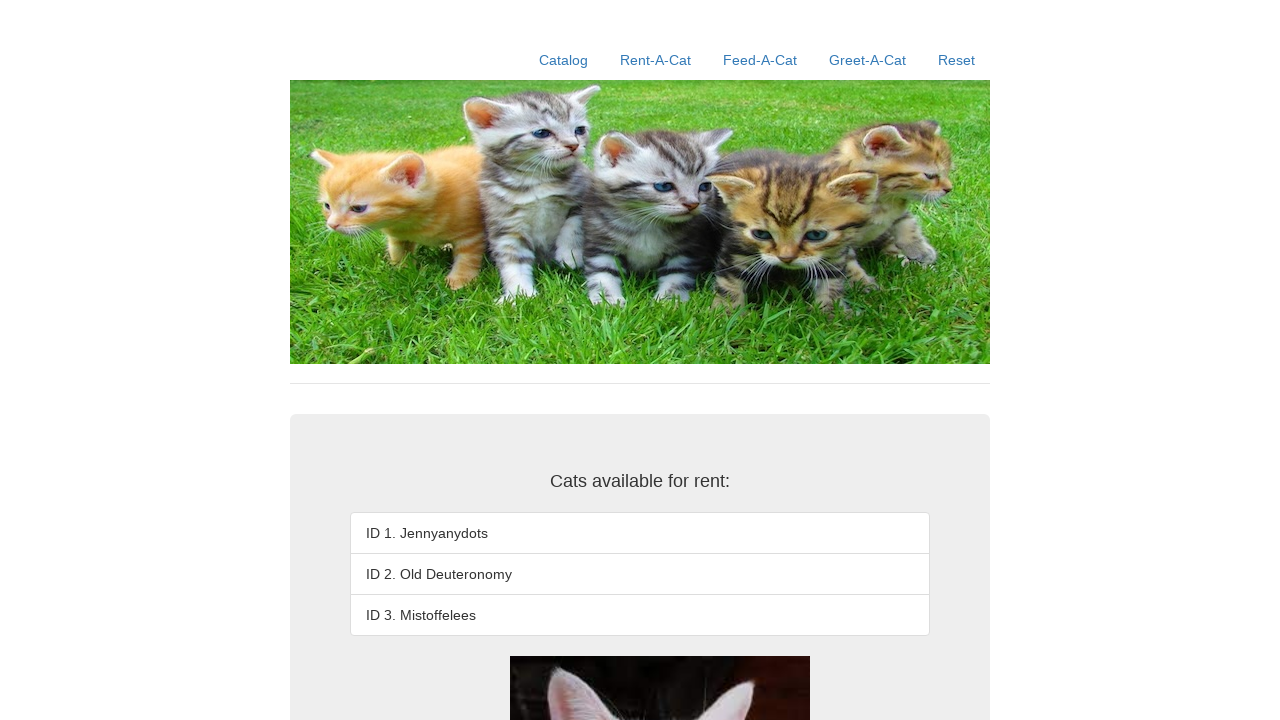

Reset cookies to clear state
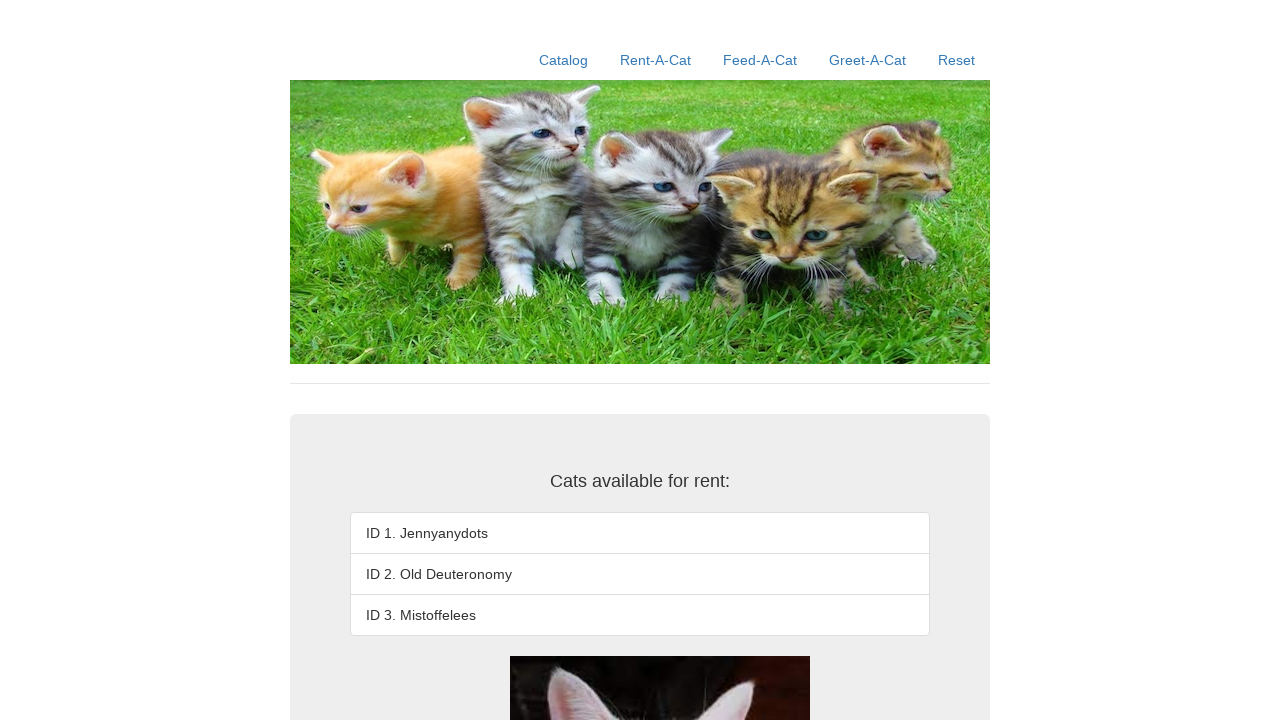

Clicked Rent-A-Cat link at (656, 60) on text=Rent-A-Cat
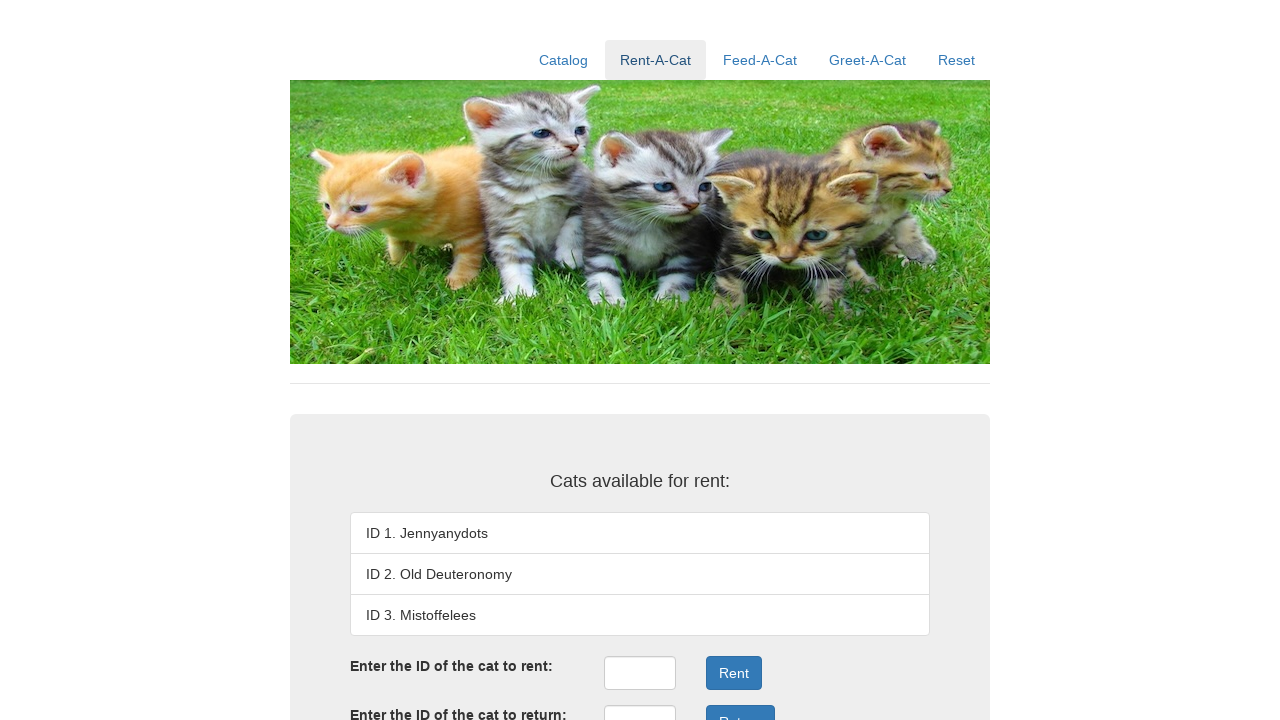

Verified rent button is present
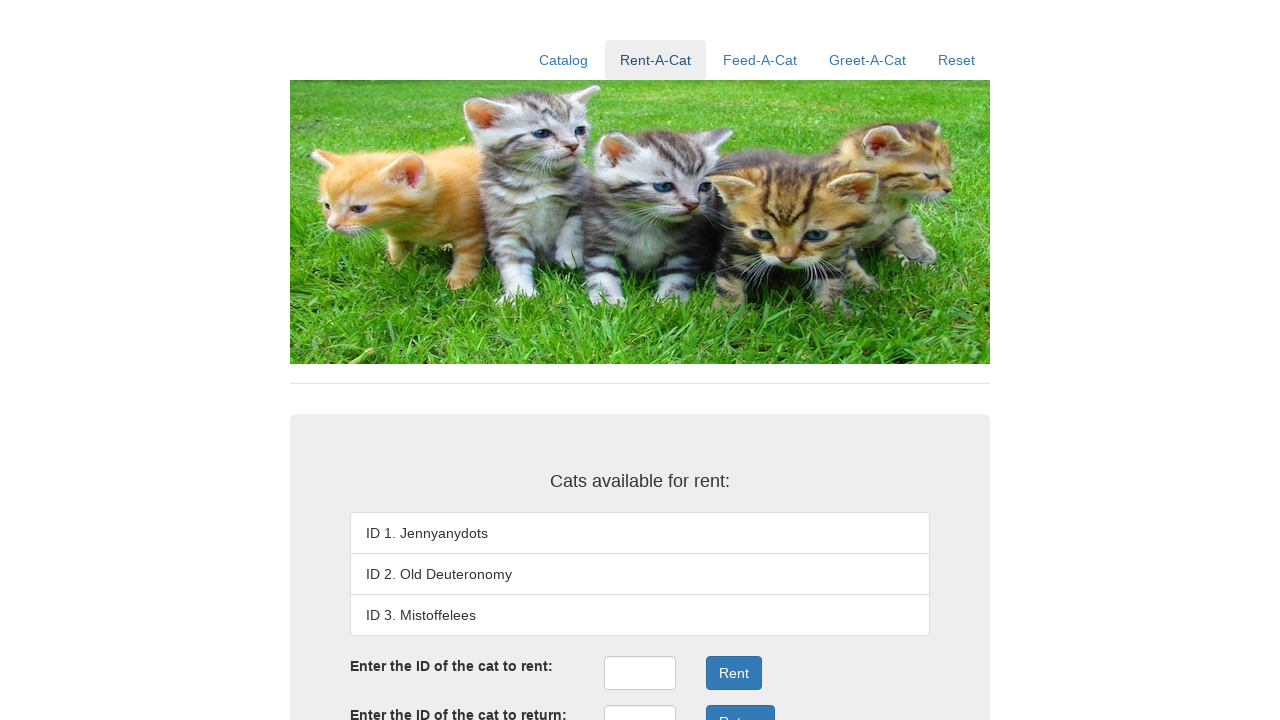

Verified return button is present
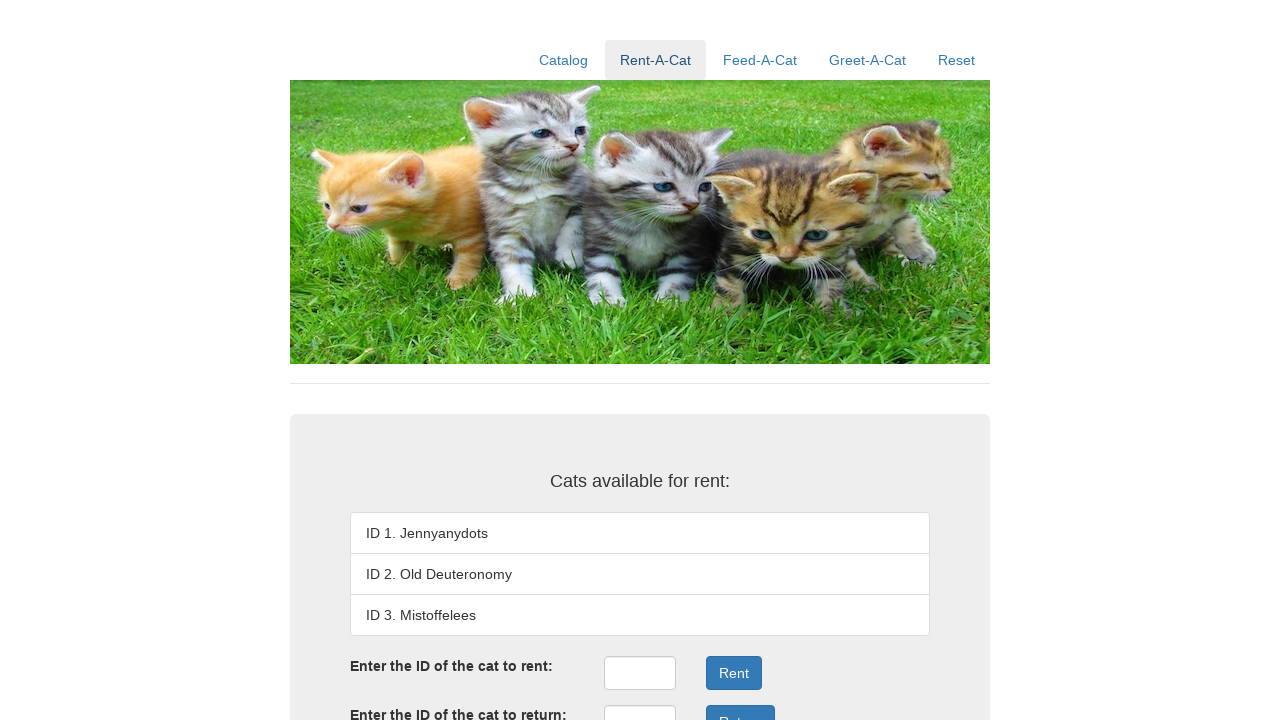

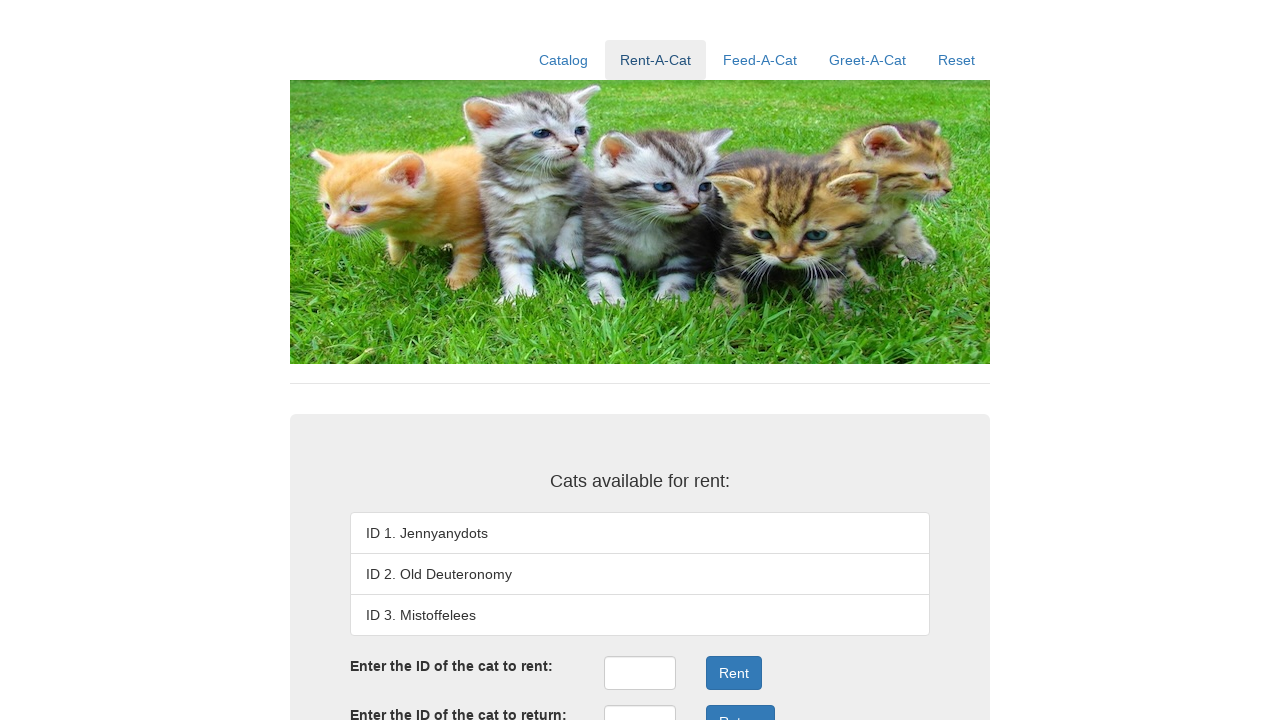